Tests checkbox interaction by selecting the first 3 checkboxes on the test automation practice page

Starting URL: https://testautomationpractice.blogspot.com/

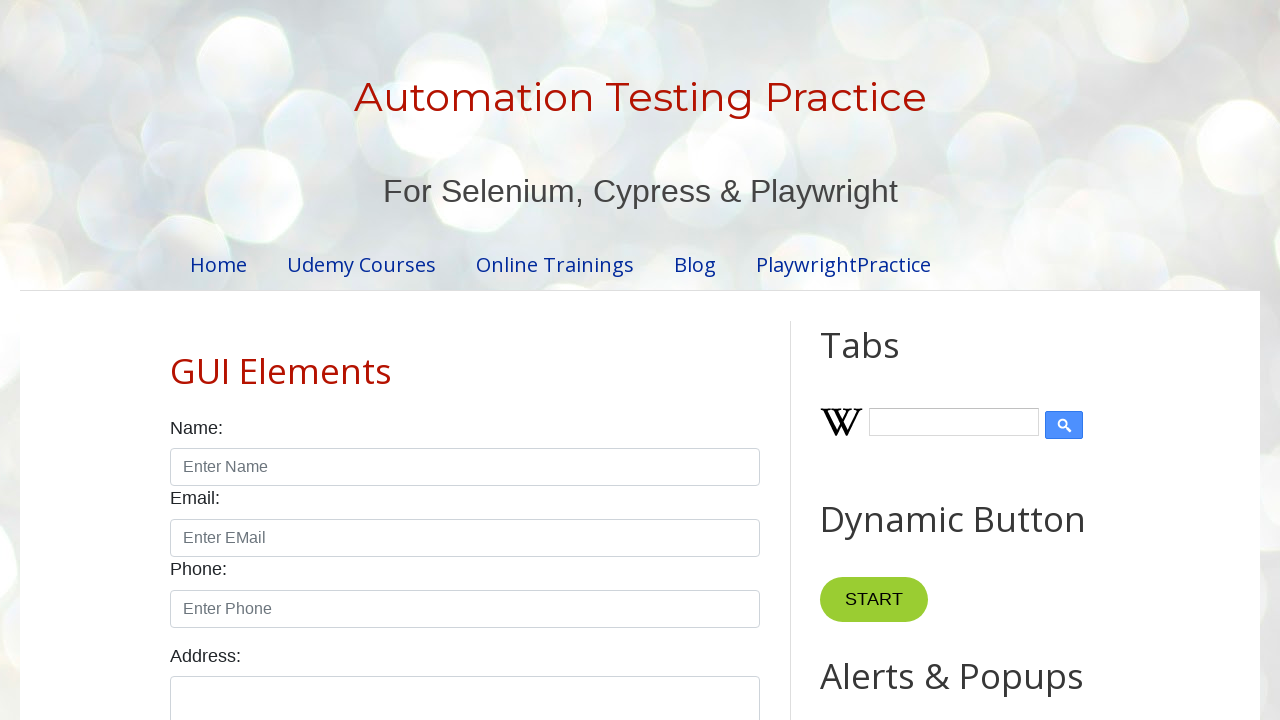

Navigated to test automation practice page
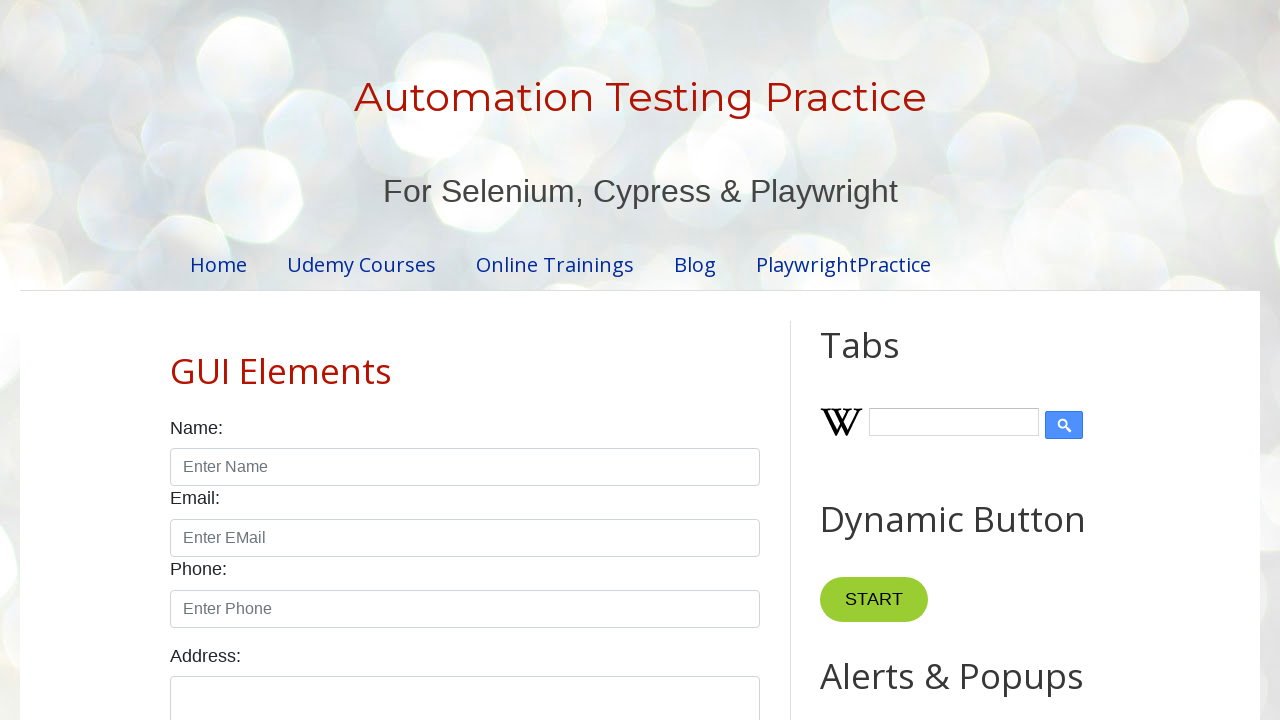

Located all checkboxes with form-check-input class
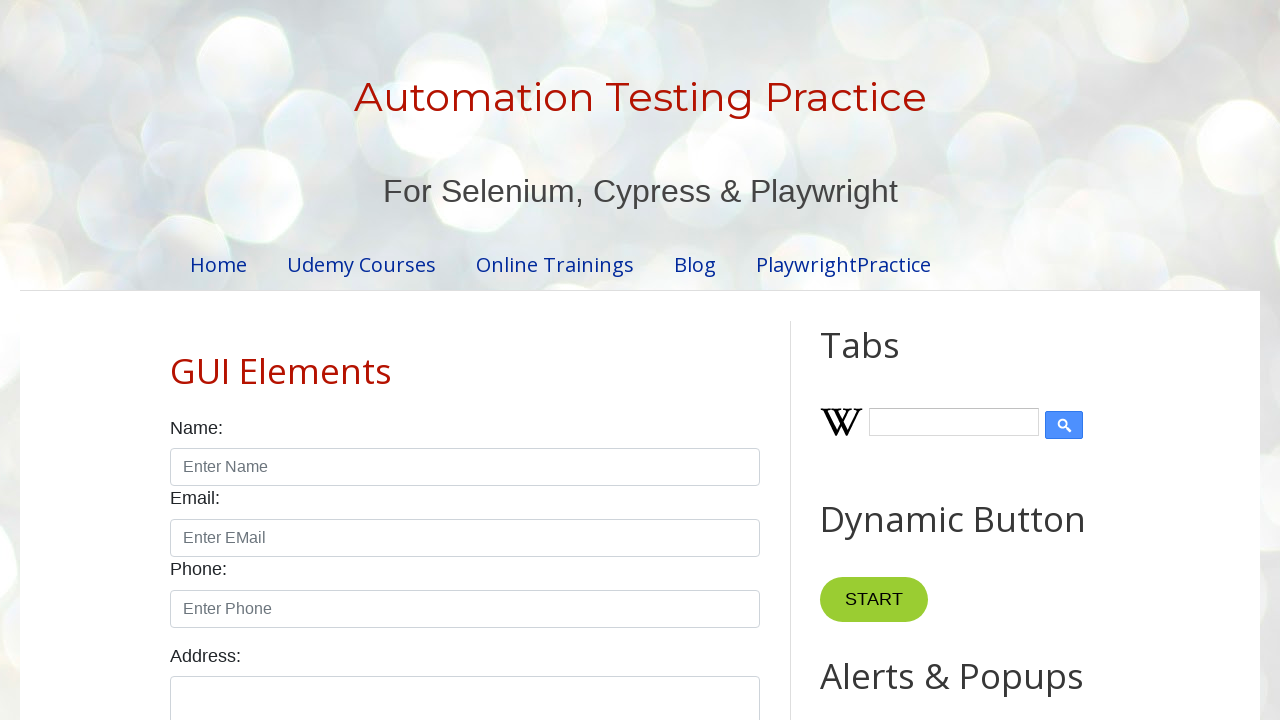

Selected checkbox 1 of 3 at (176, 360) on xpath=//input[@class='form-check-input' and @type='checkbox'] >> nth=0
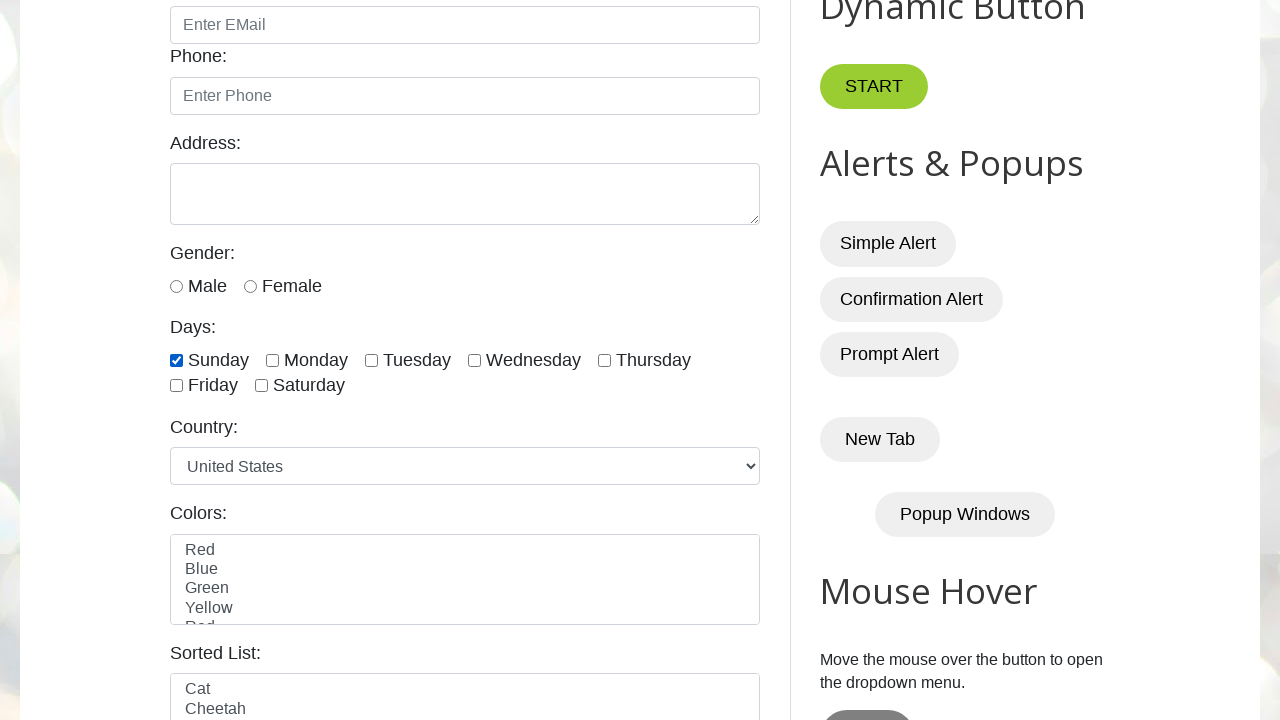

Selected checkbox 2 of 3 at (272, 360) on xpath=//input[@class='form-check-input' and @type='checkbox'] >> nth=1
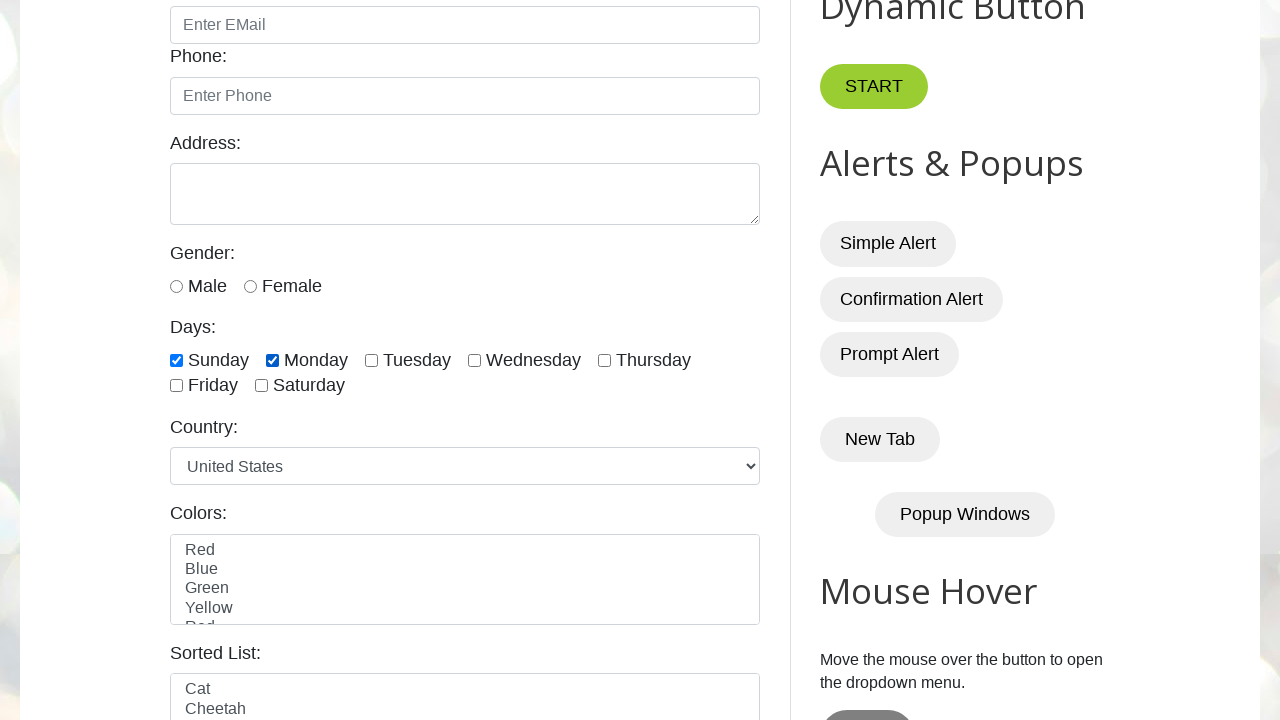

Selected checkbox 3 of 3 at (372, 360) on xpath=//input[@class='form-check-input' and @type='checkbox'] >> nth=2
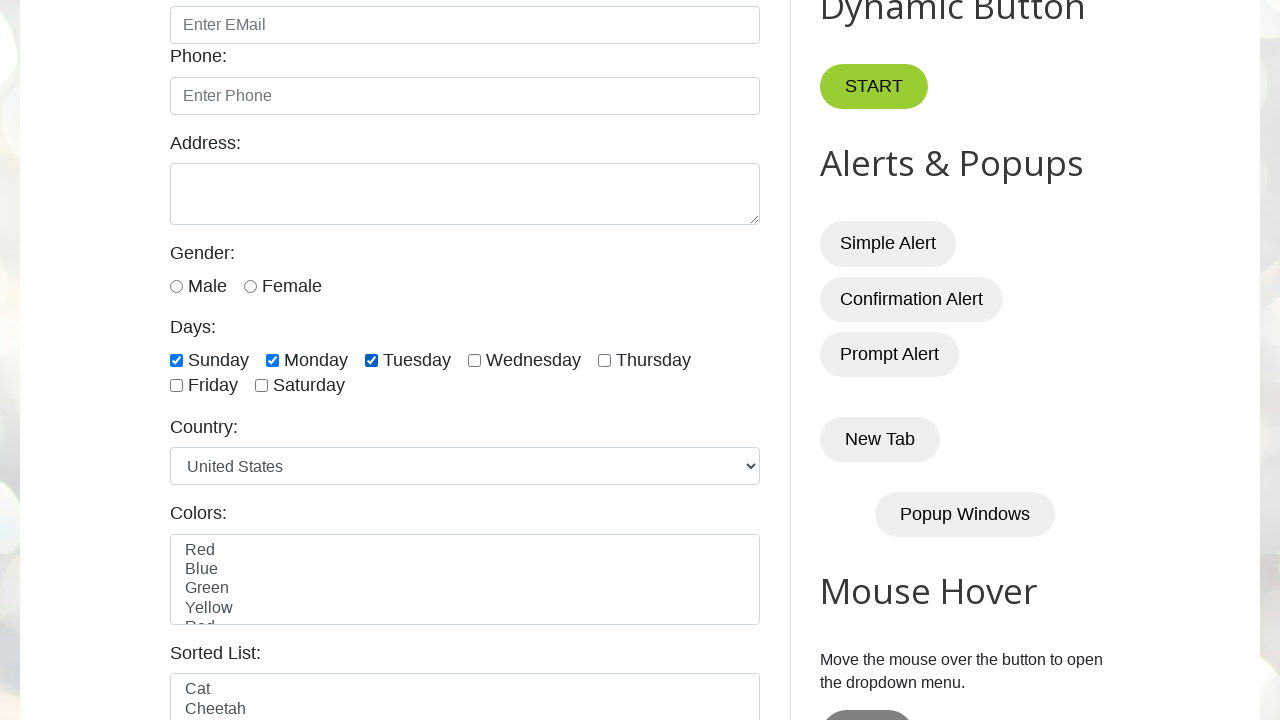

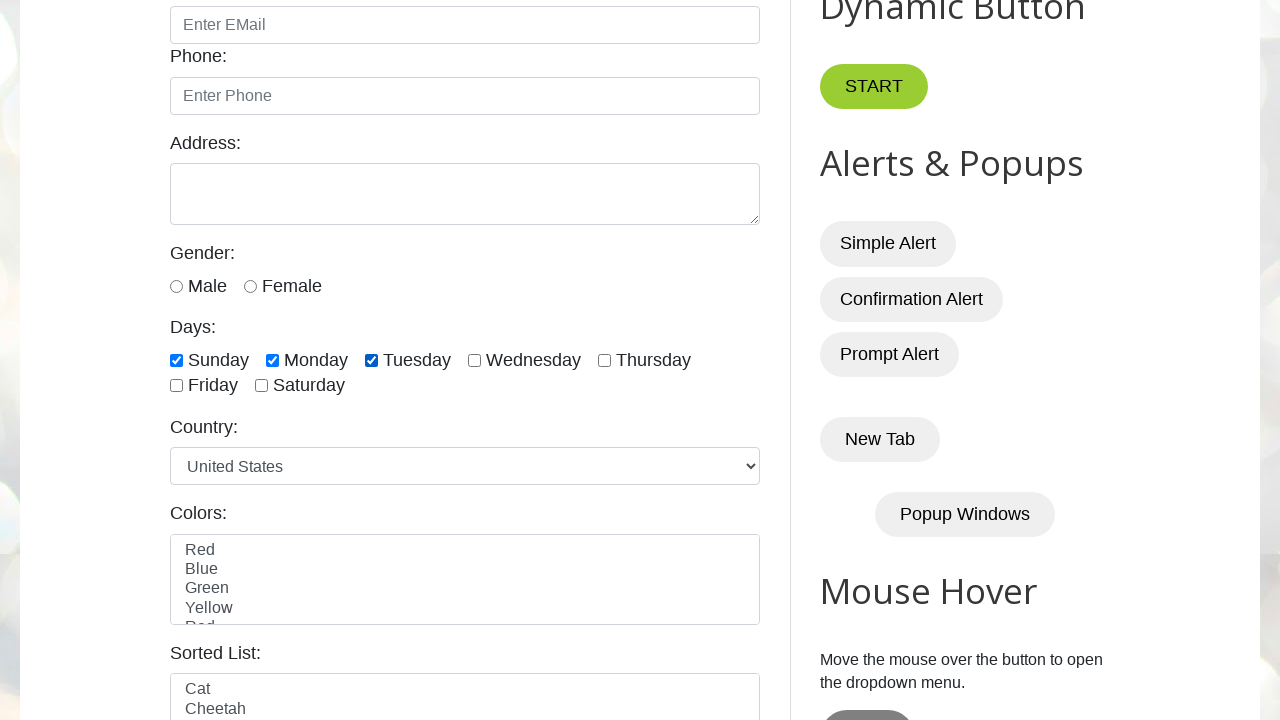